Navigates to an automation practice page, scrolls to the bottom, and takes a screenshot

Starting URL: https://rahulshettyacademy.com/AutomationPractice/

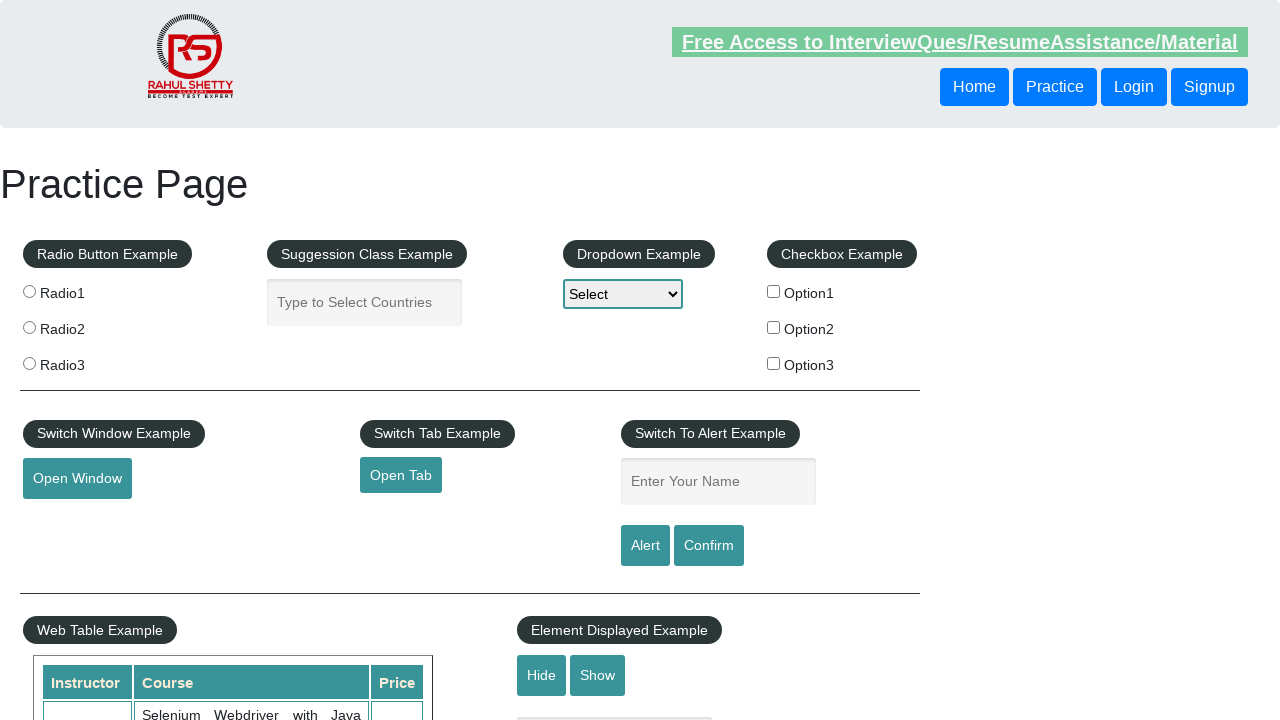

Navigated to automation practice page
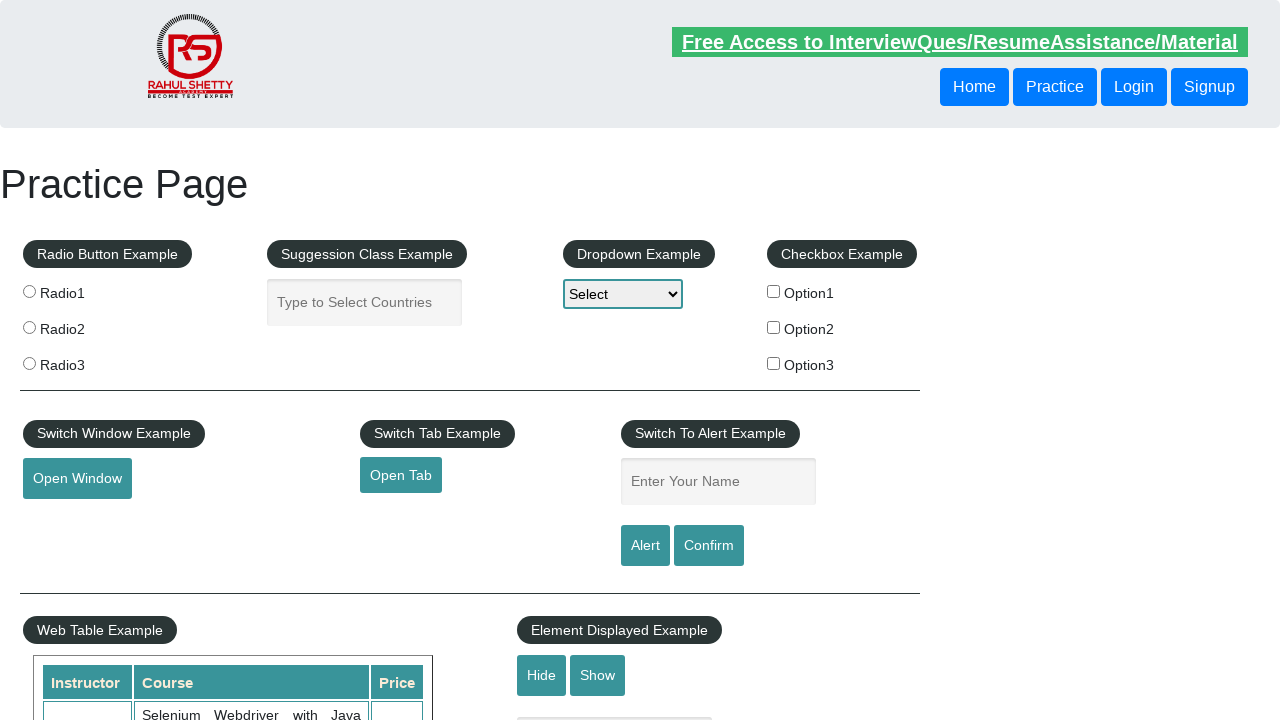

Scrolled to the bottom of the page
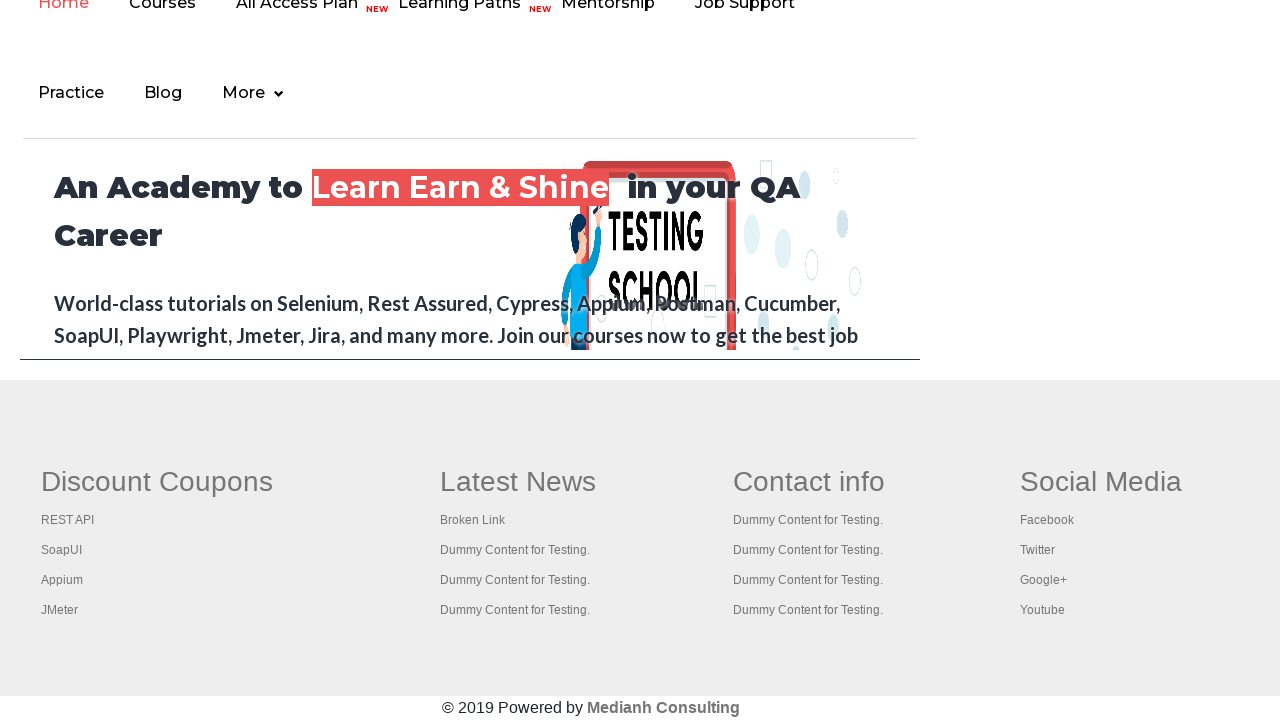

Captured final screenshot after scrolling
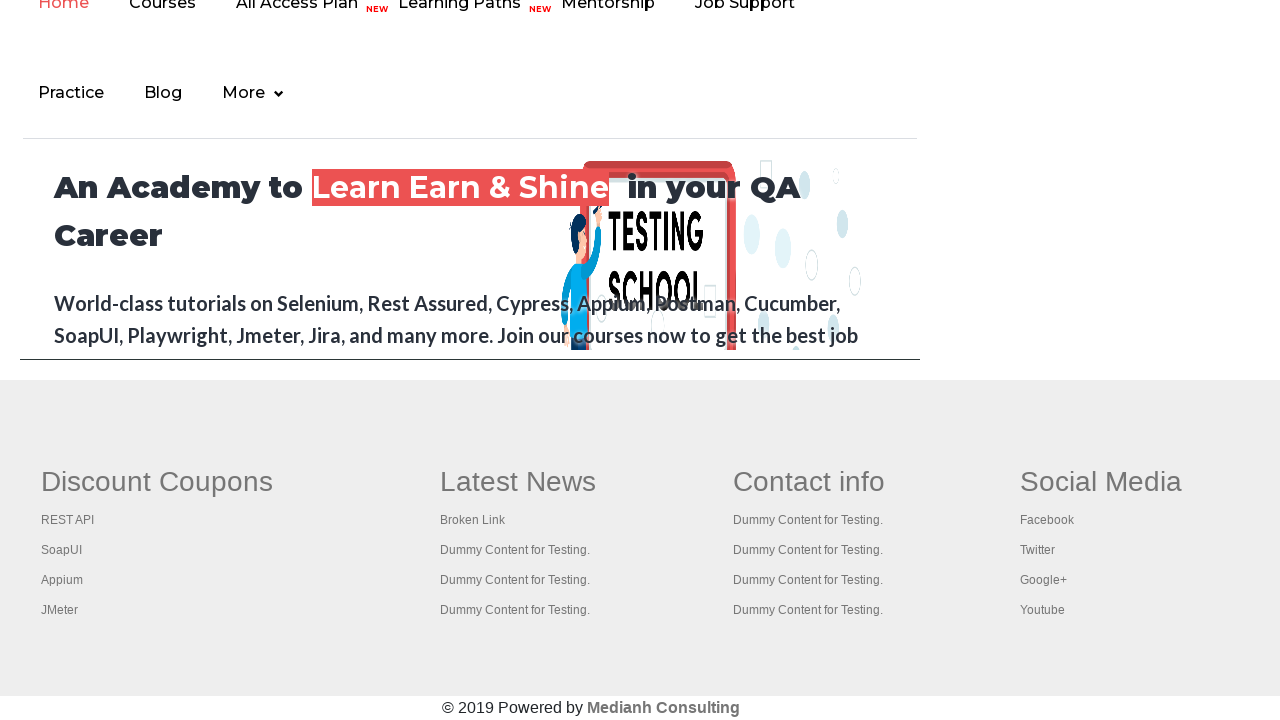

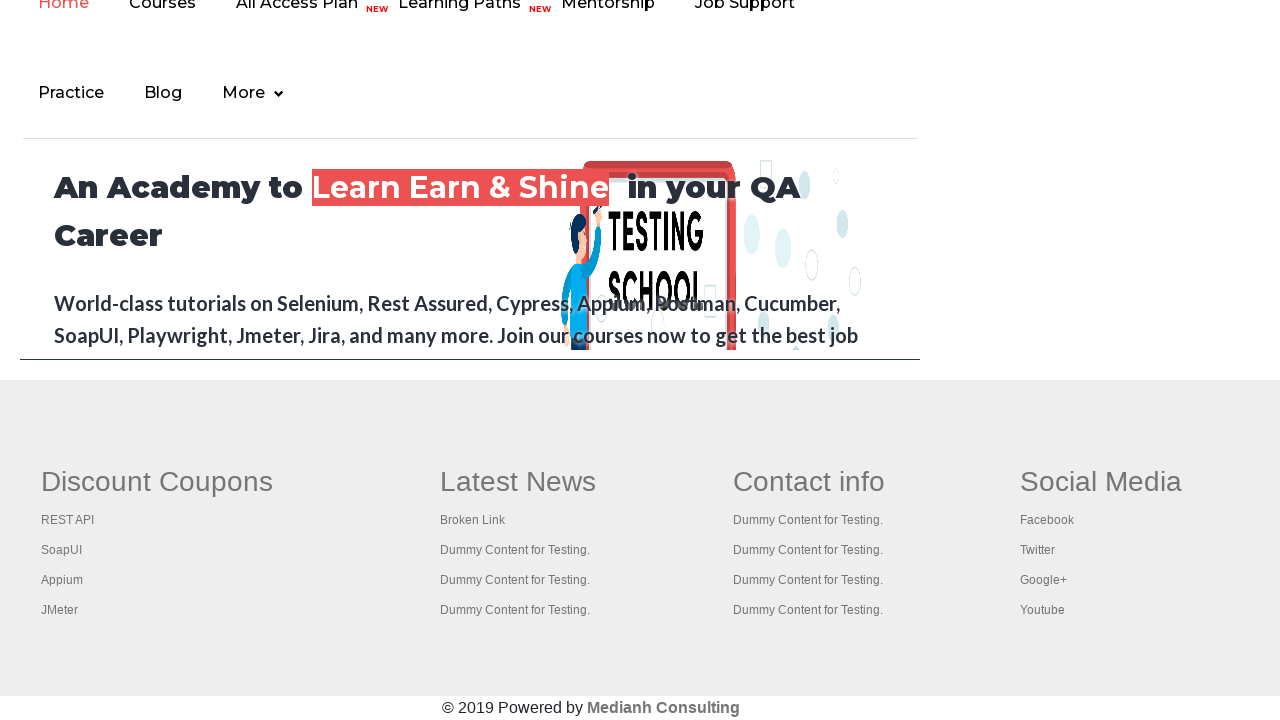